Navigates to the GitHub YouTube channel videos page and waits for the page to load.

Starting URL: https://www.youtube.com/c/GitHub/videos

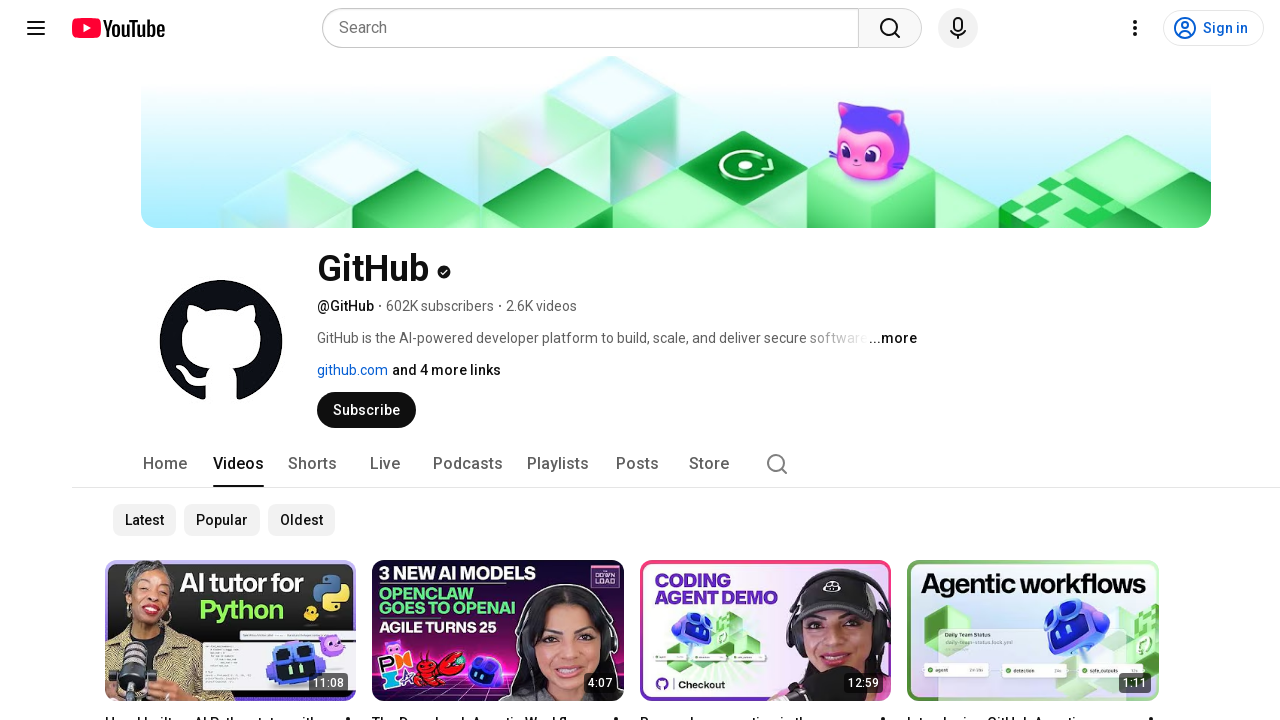

Navigated to GitHub YouTube channel videos page
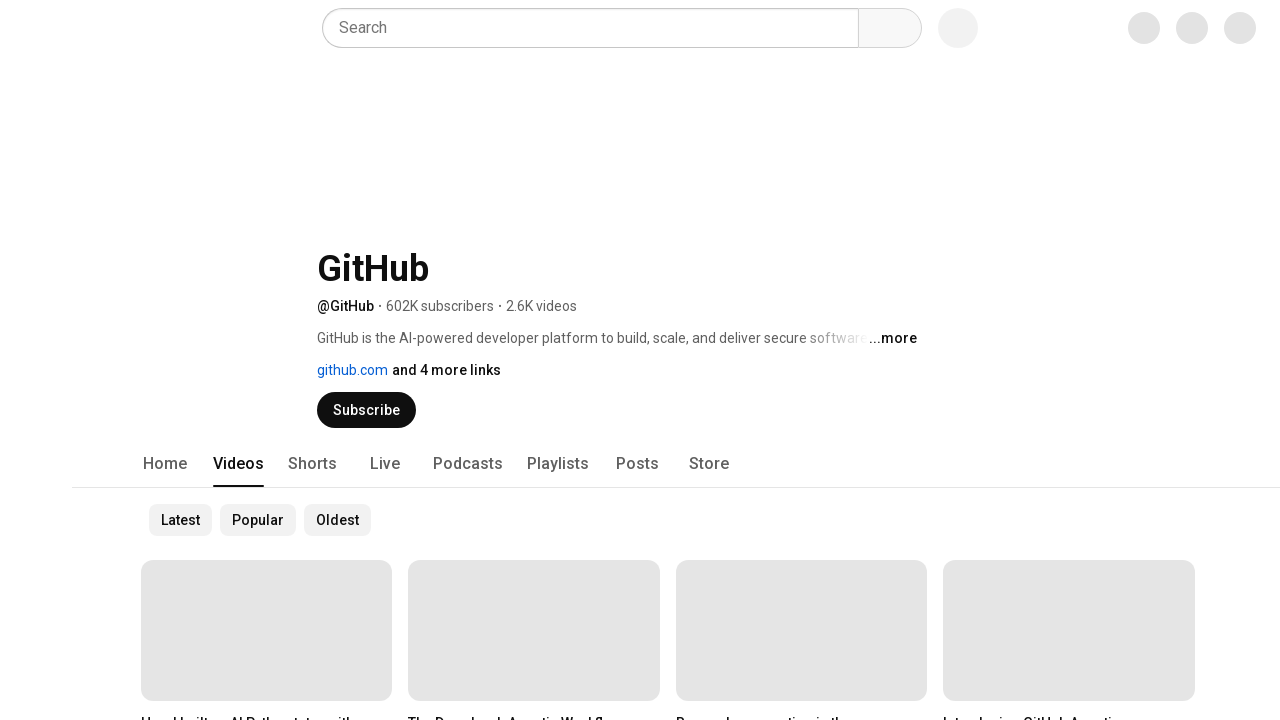

Page finished loading with networkidle state
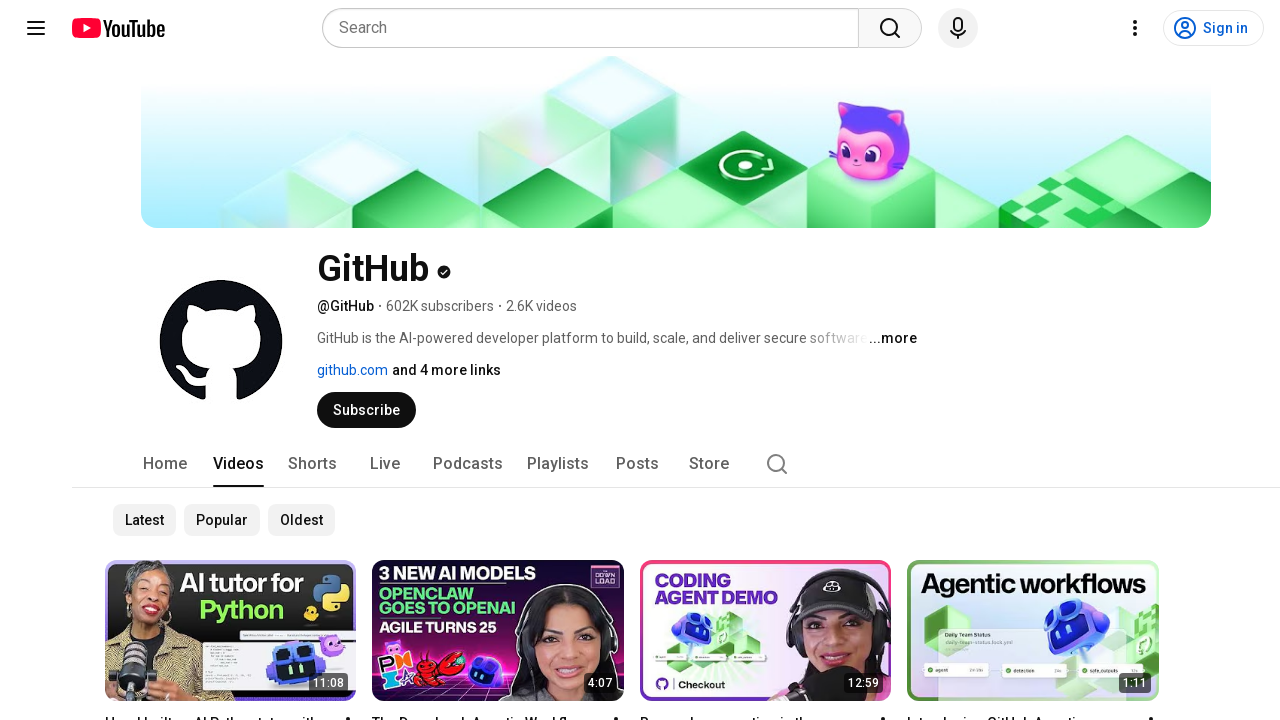

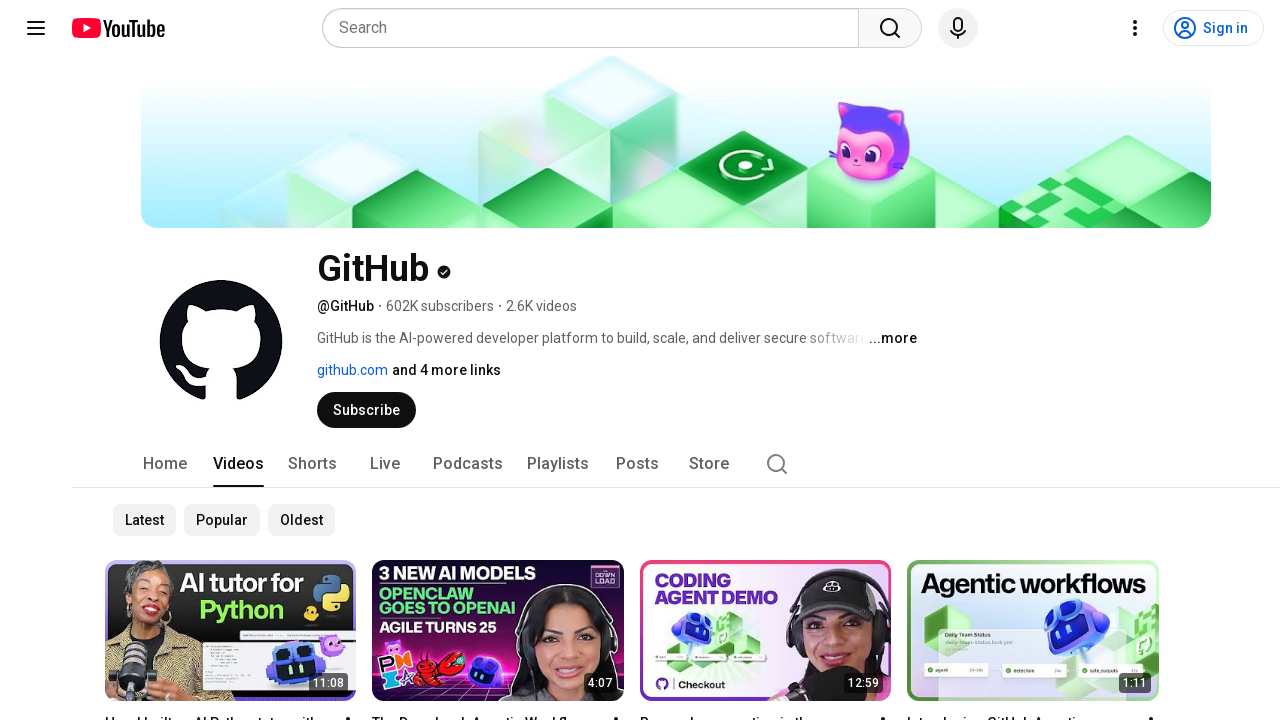